Tests A/B Testing page by navigating to it and verifying the description text is displayed

Starting URL: https://the-internet.herokuapp.com/

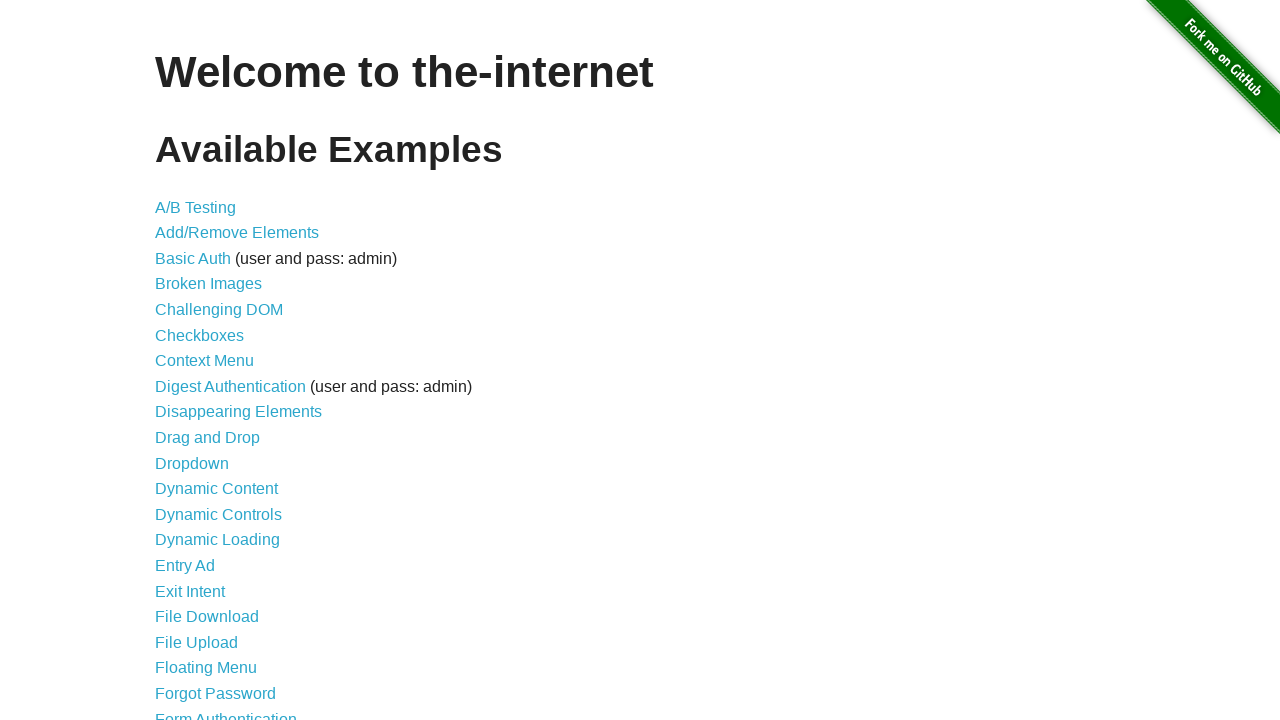

Clicked on A/B Testing link at (196, 207) on a:text('A/B Testing')
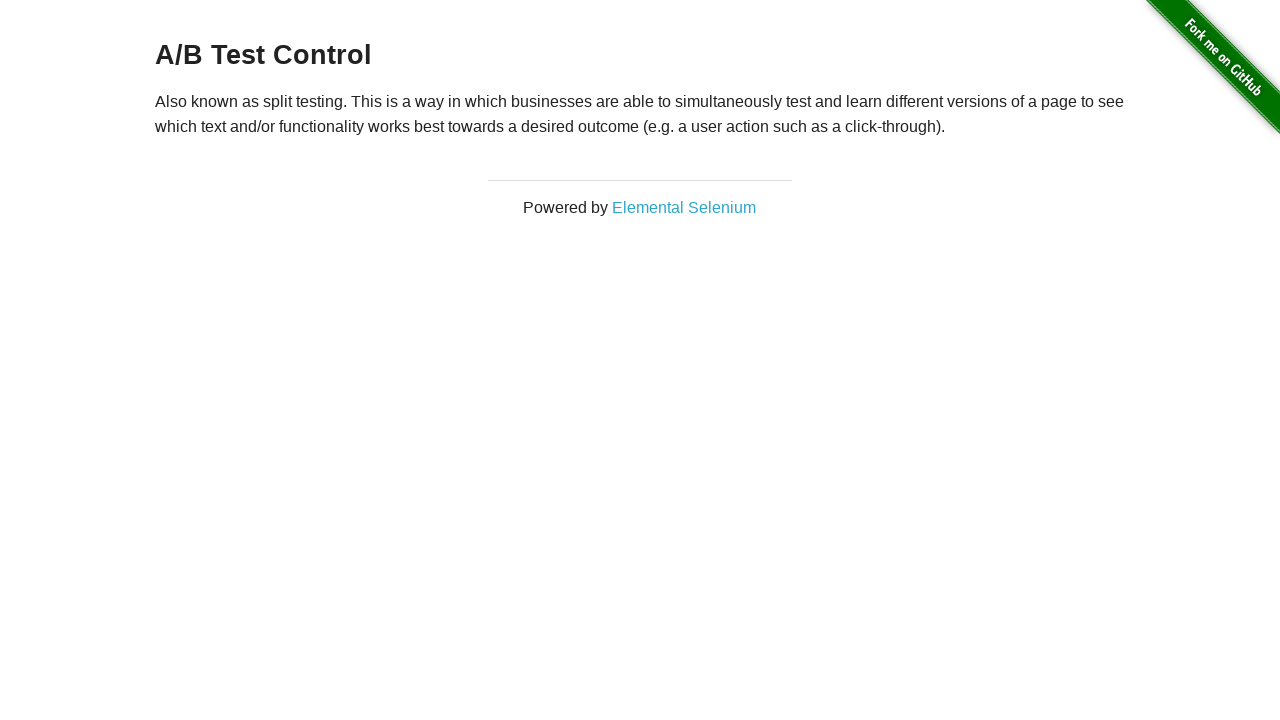

A/B Testing page loaded and description text is displayed
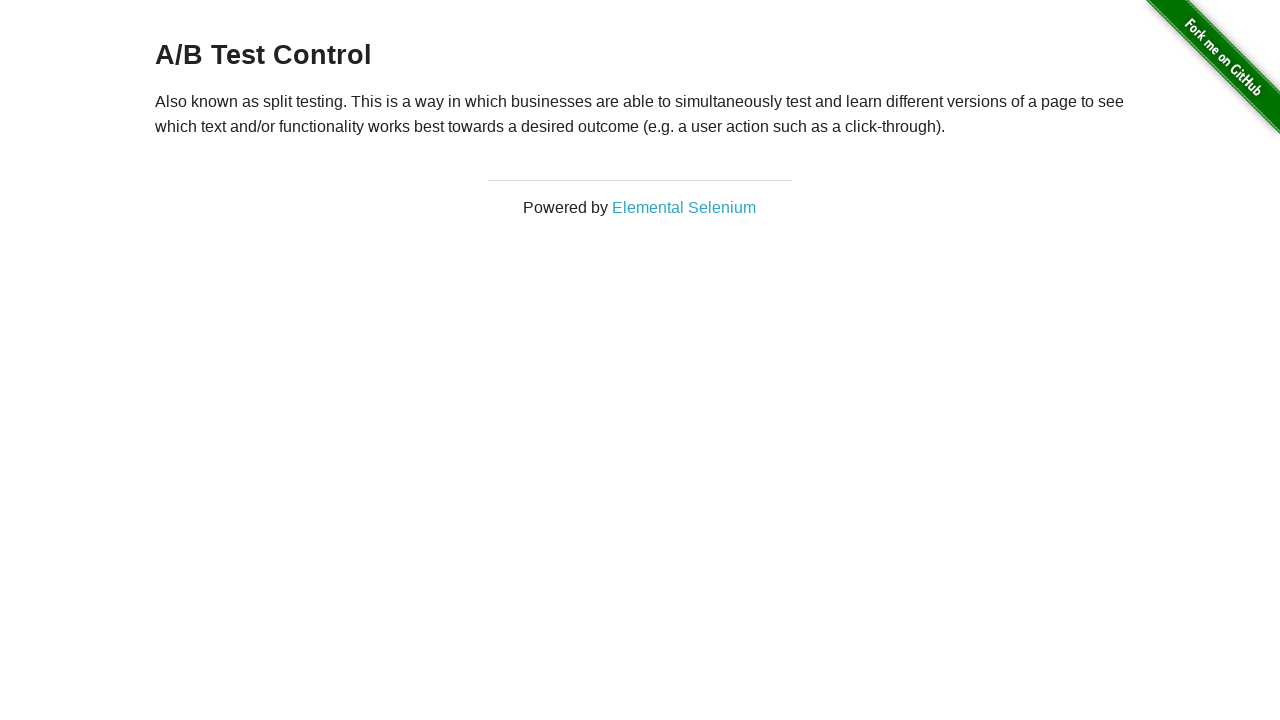

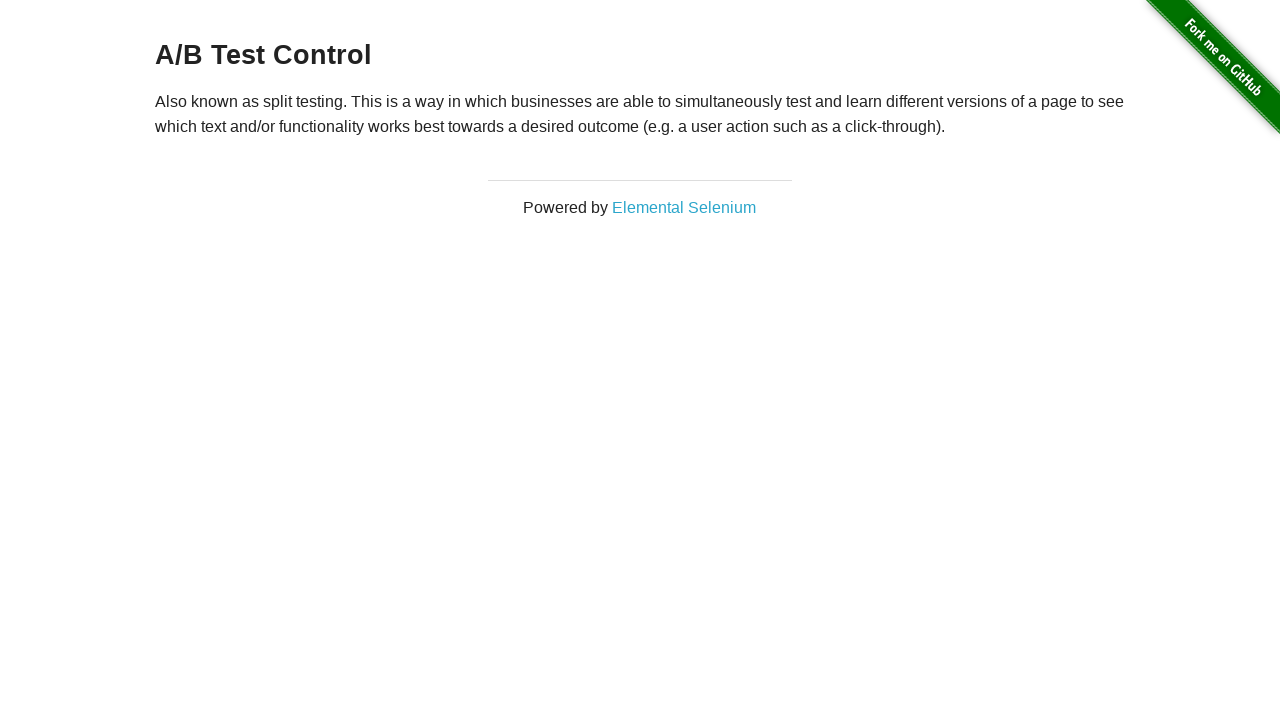